Tests opening a new tab by clicking a button and verifying that the new tab has a different title than the original

Starting URL: https://www.encodedna.com/javascript/demo/open-new-window-using-javascript-method.htm

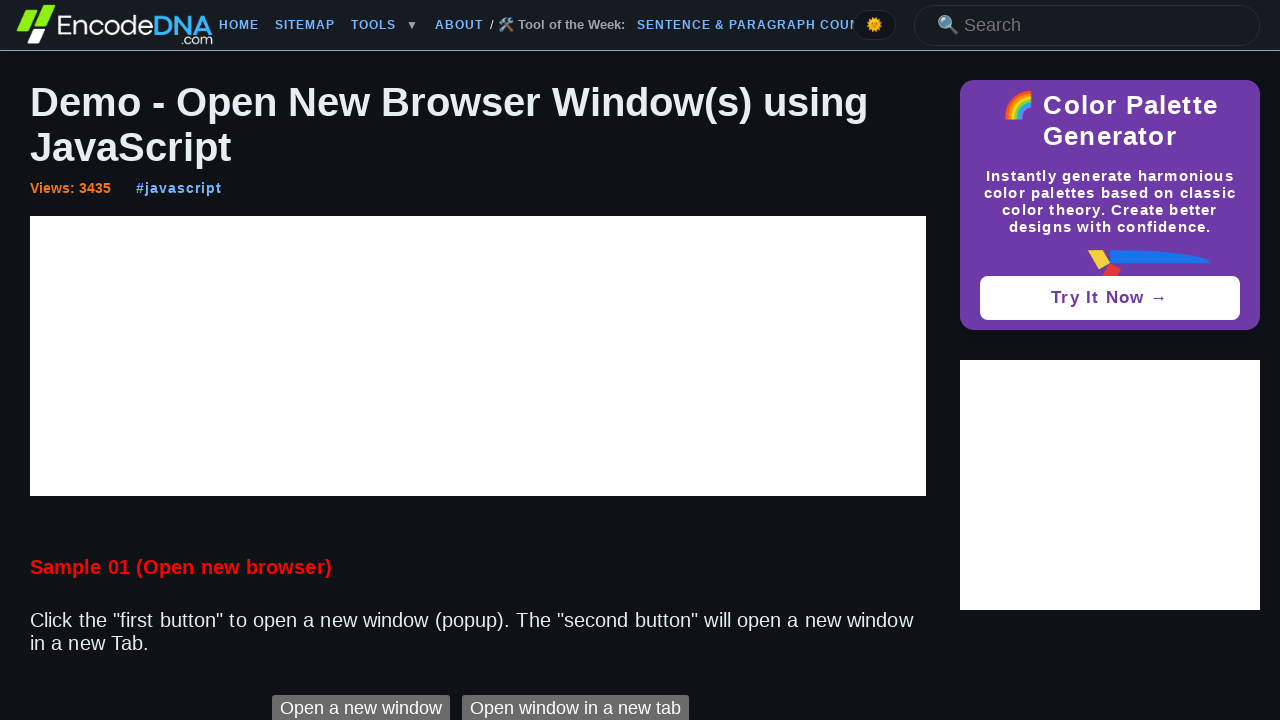

Clicked button to open new tab at (575, 706) on #content > div.post > p:nth-child(4) > input[type=button]:nth-child(2)
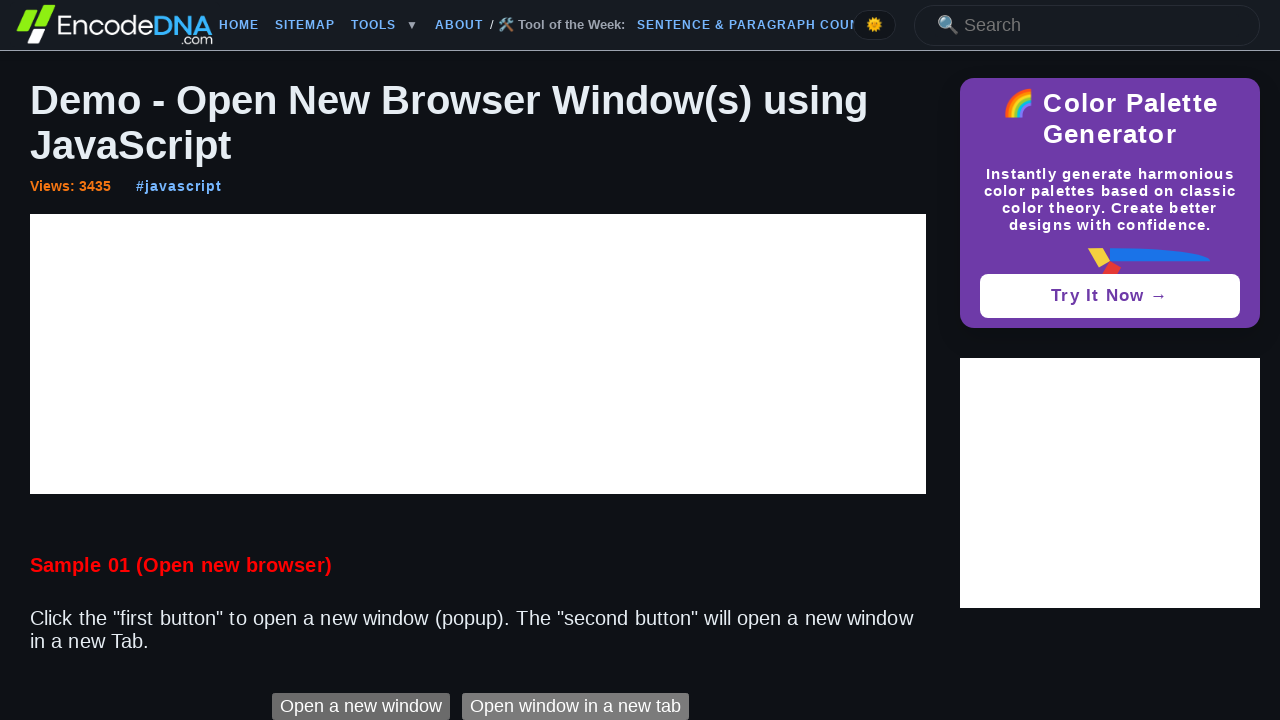

New tab popup opened and captured
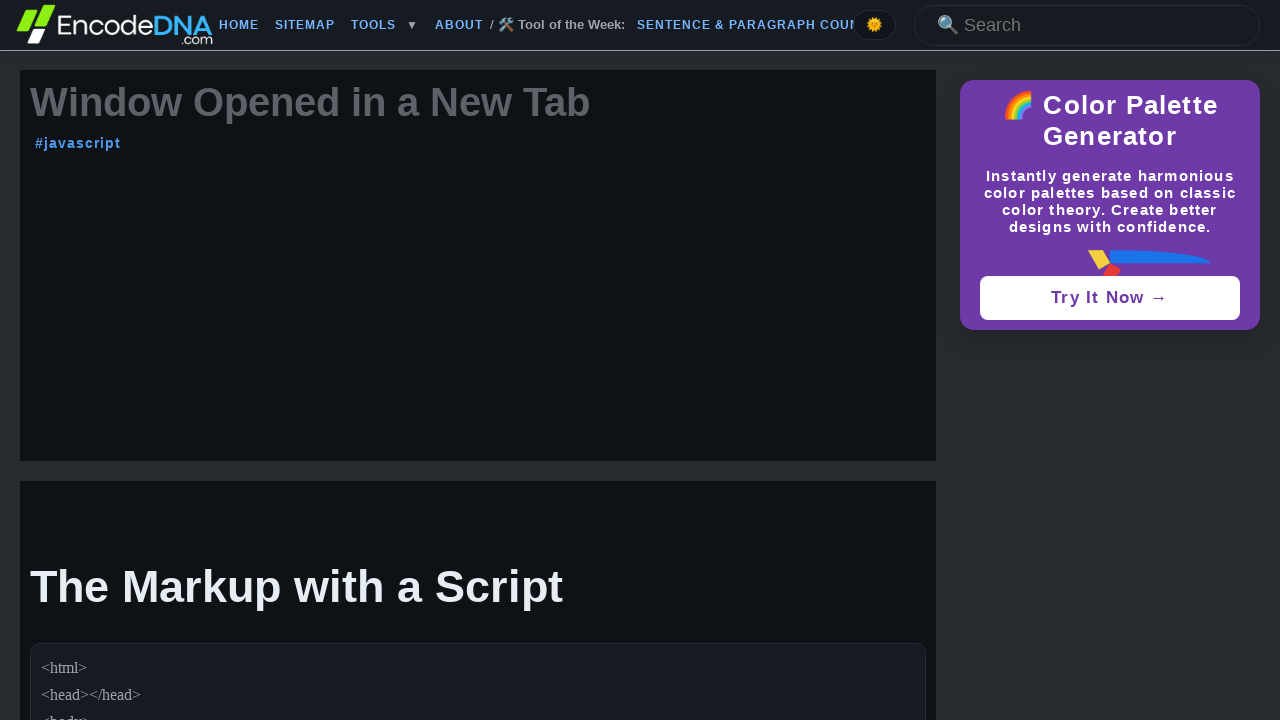

Retrieved new tab title: Open a New Window in a New Browser Tab using JavaScript window.open() - Demo
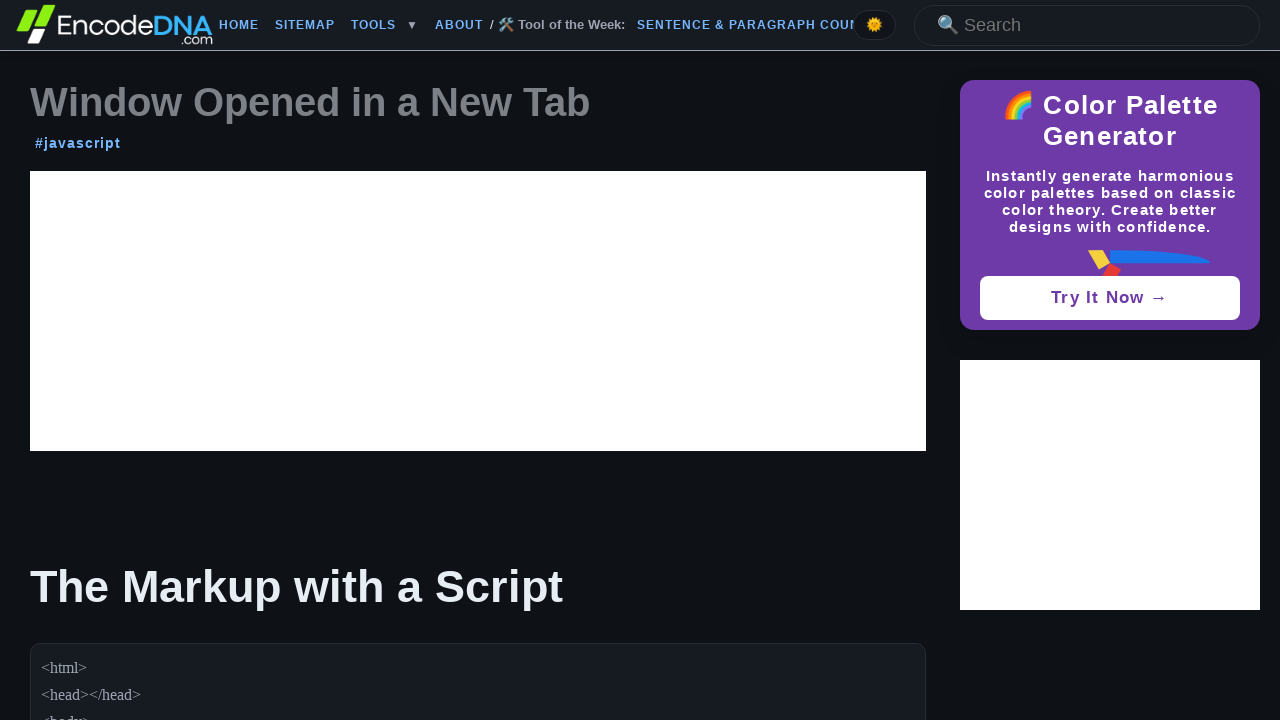

Retrieved original tab title: Open a New Browser Window using JavaScript - Demo
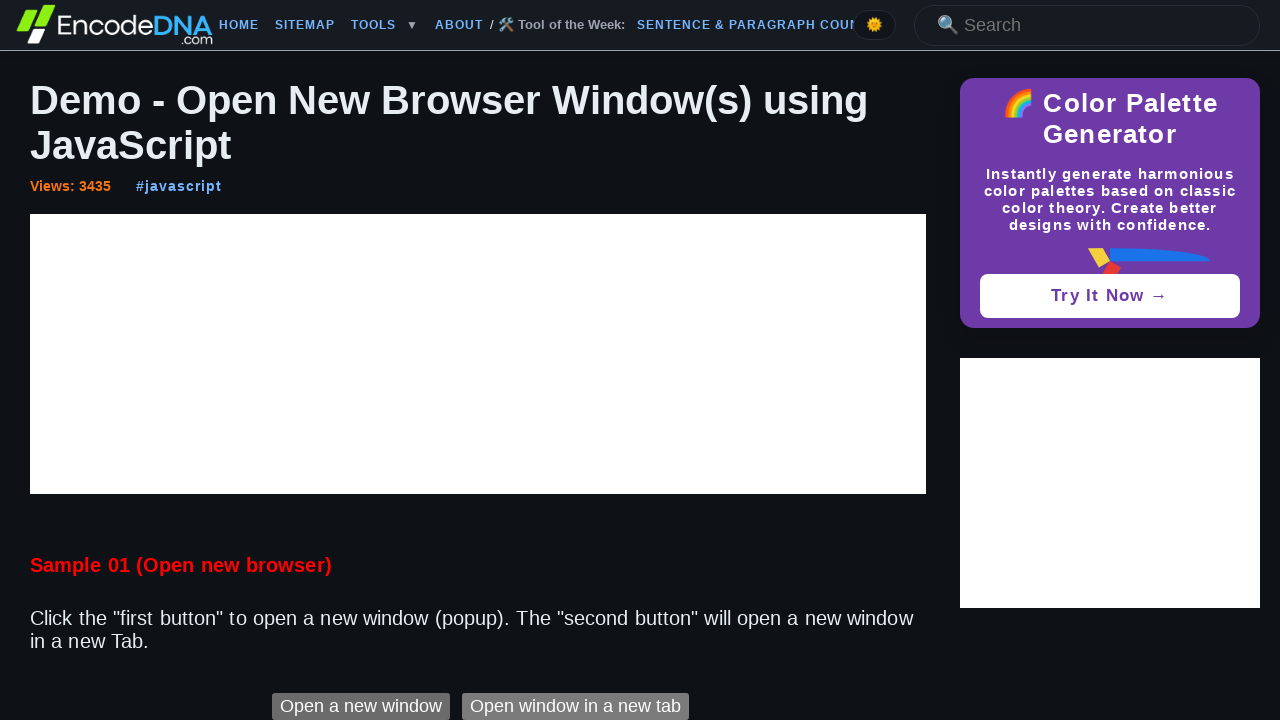

Verified that new tab title is different from original tab title
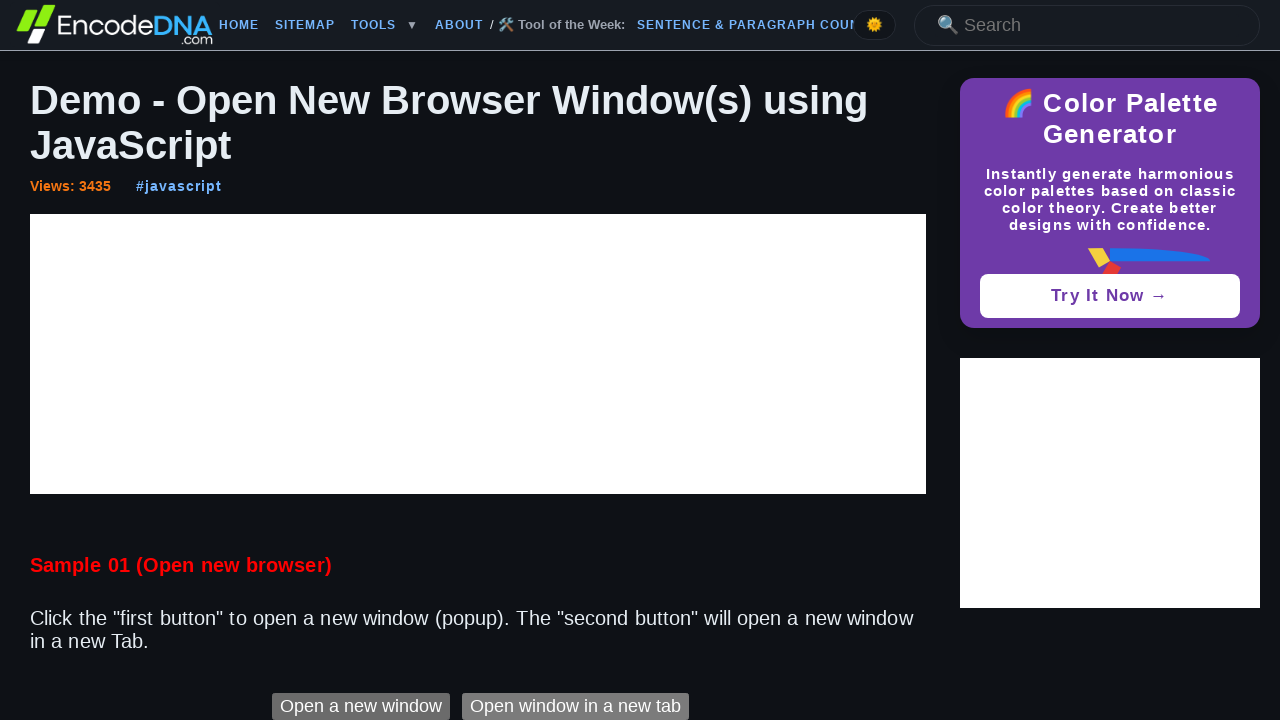

Closed the new tab
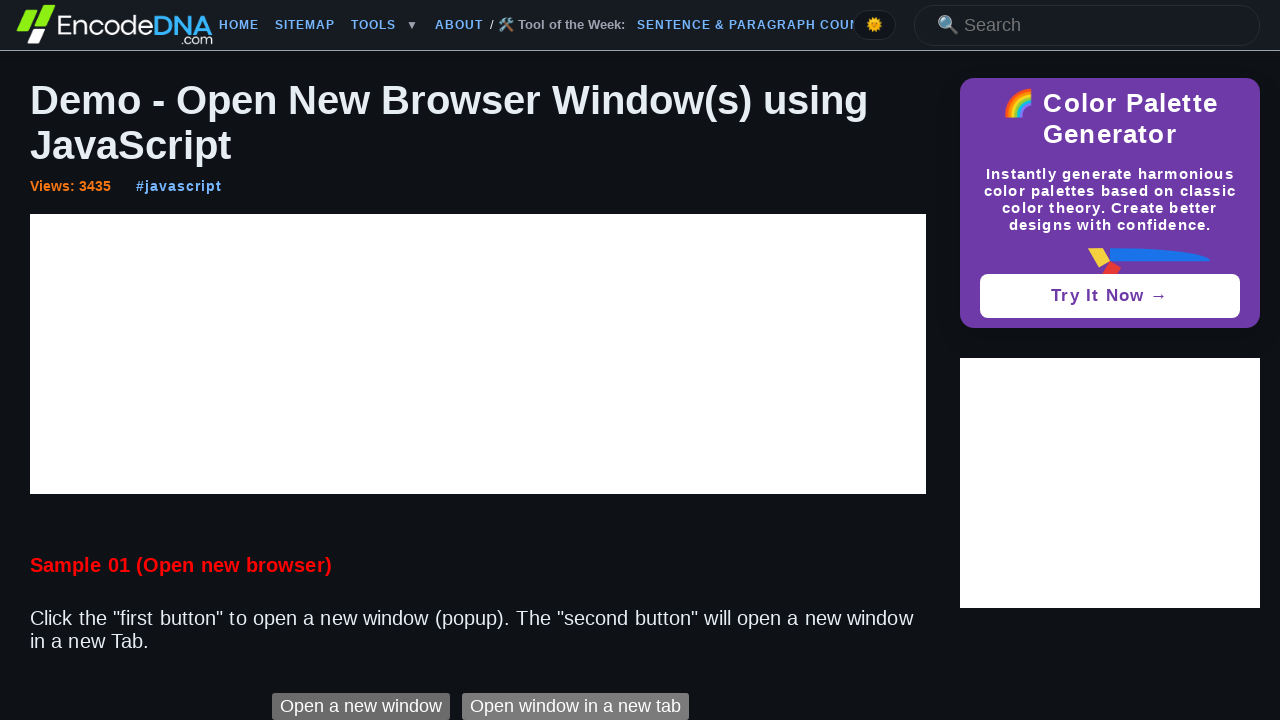

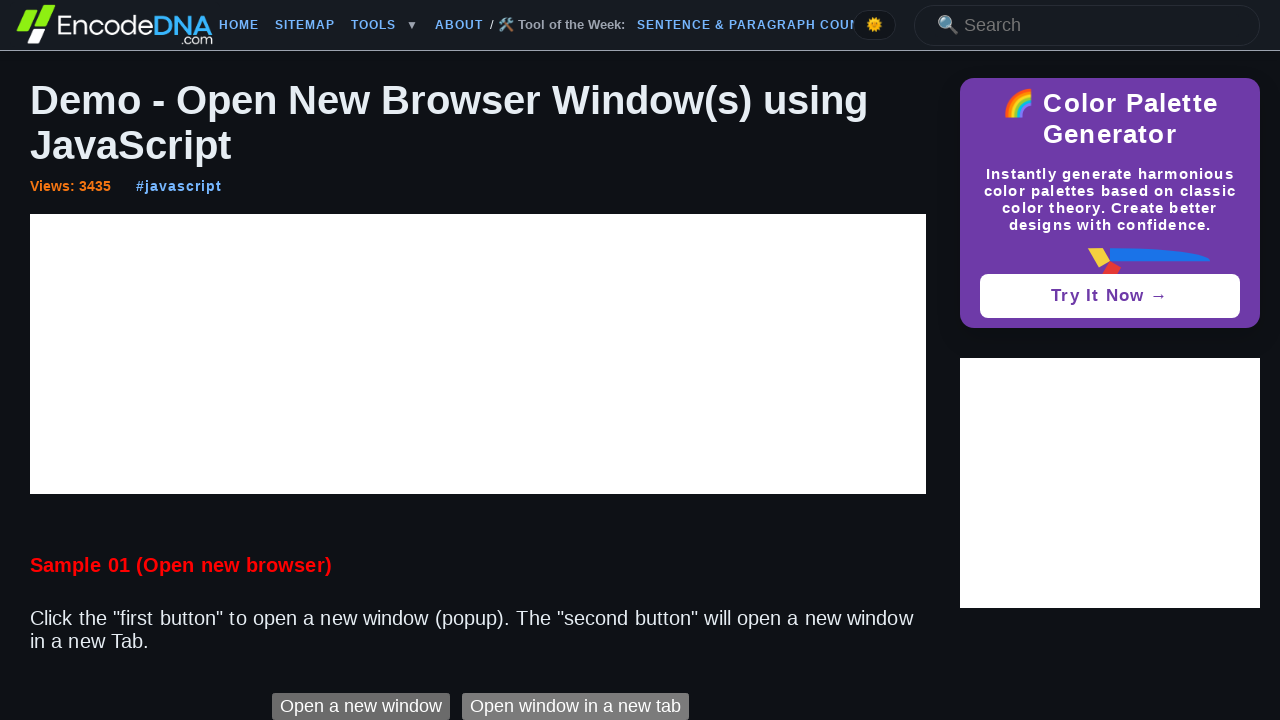